Tests an explicit wait exercise by waiting for a price to change to $100, clicking a book button, reading a value, calculating an answer using a logarithmic formula, filling in the answer, and submitting.

Starting URL: http://suninjuly.github.io/explicit_wait2.html

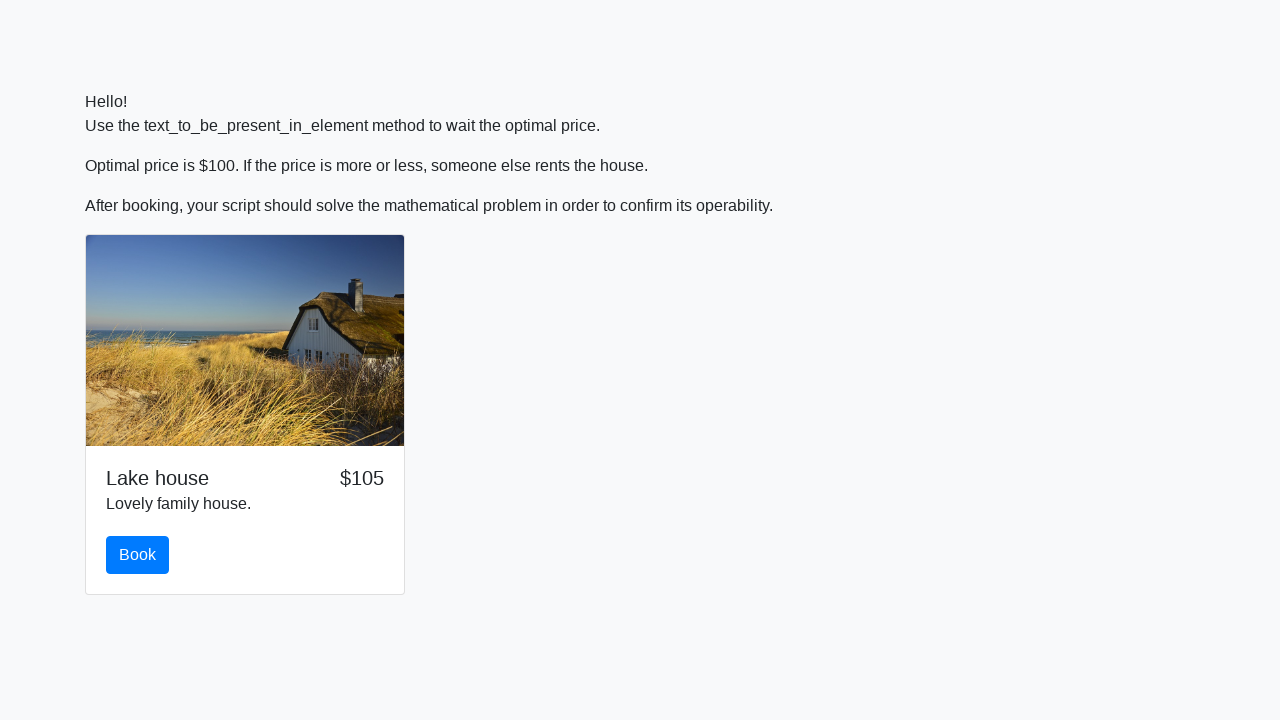

Waited for price to change to $100
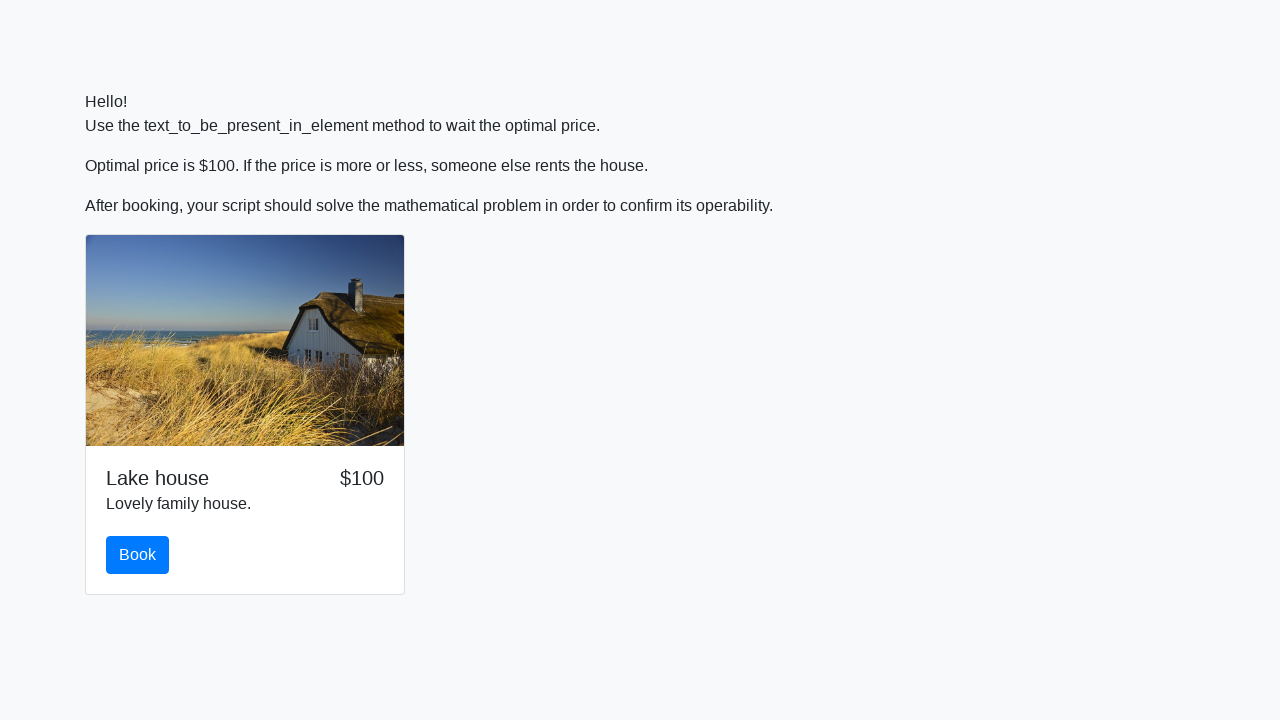

Clicked the book button at (138, 555) on #book
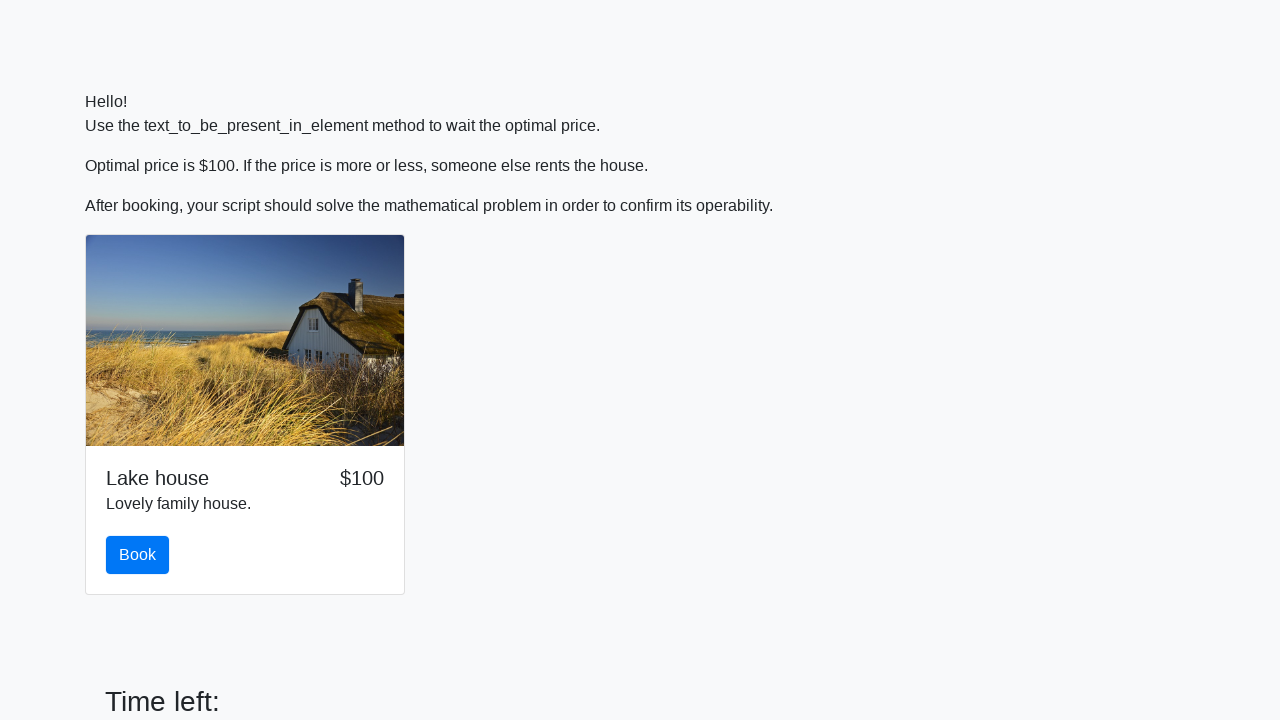

Read x value from input_value element: 676
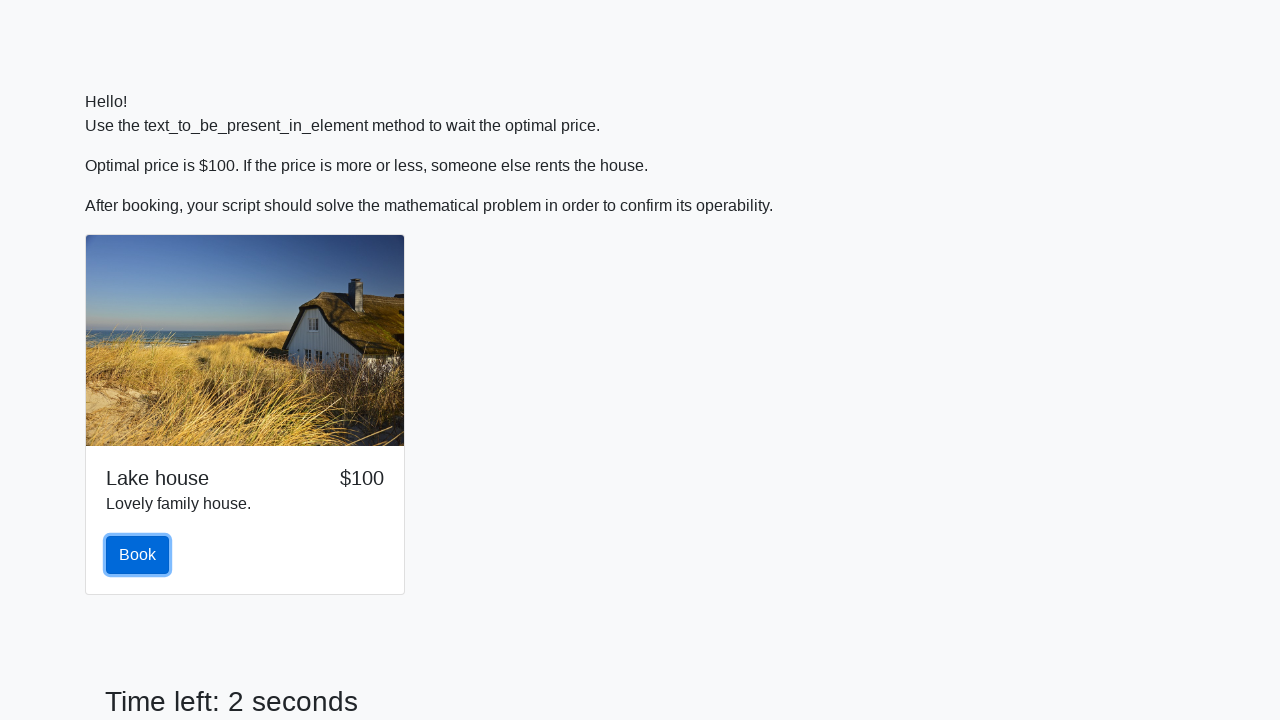

Calculated answer using logarithmic formula: 1.848392784580049
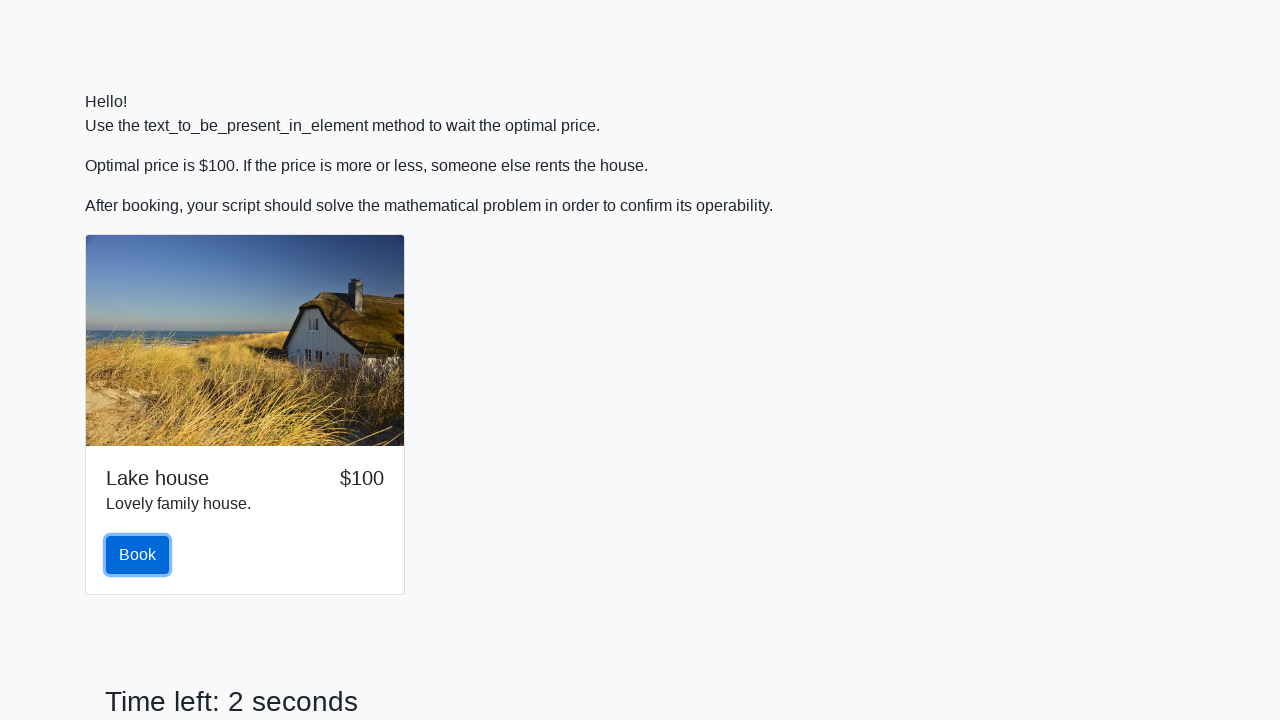

Filled answer field with calculated value: 1.848392784580049 on #answer
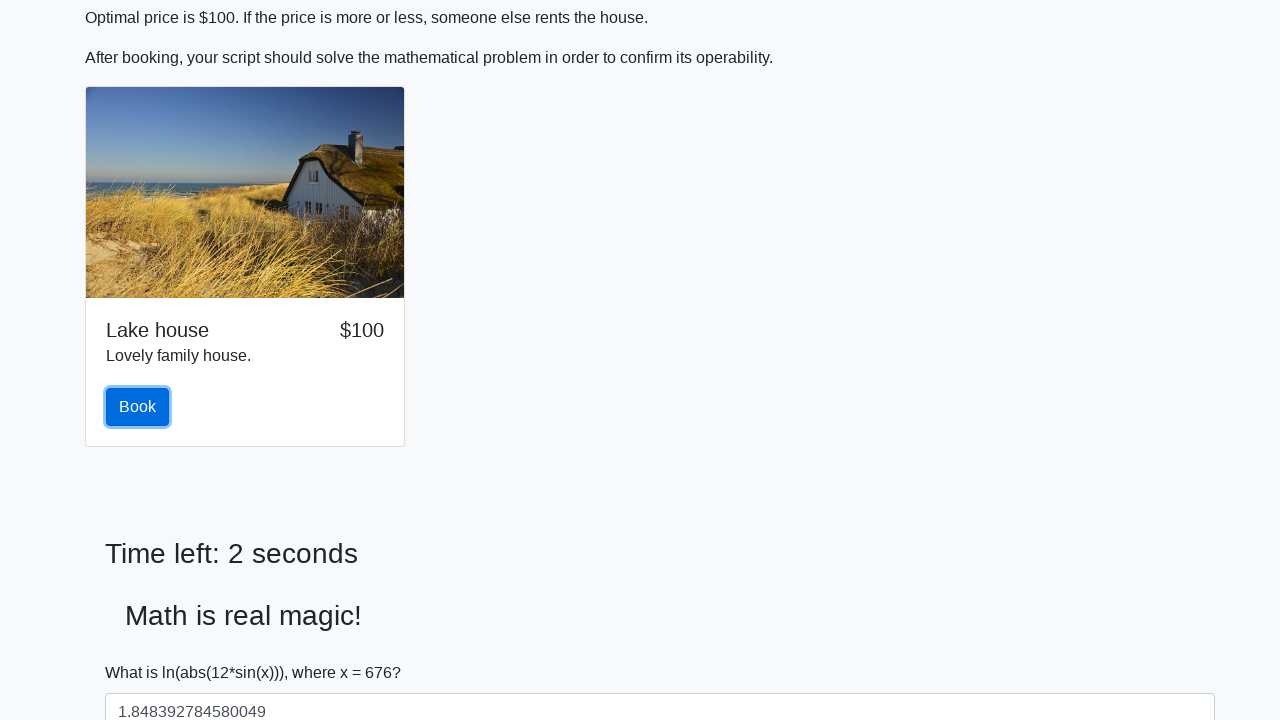

Clicked the solve button to submit answer at (143, 651) on #solve
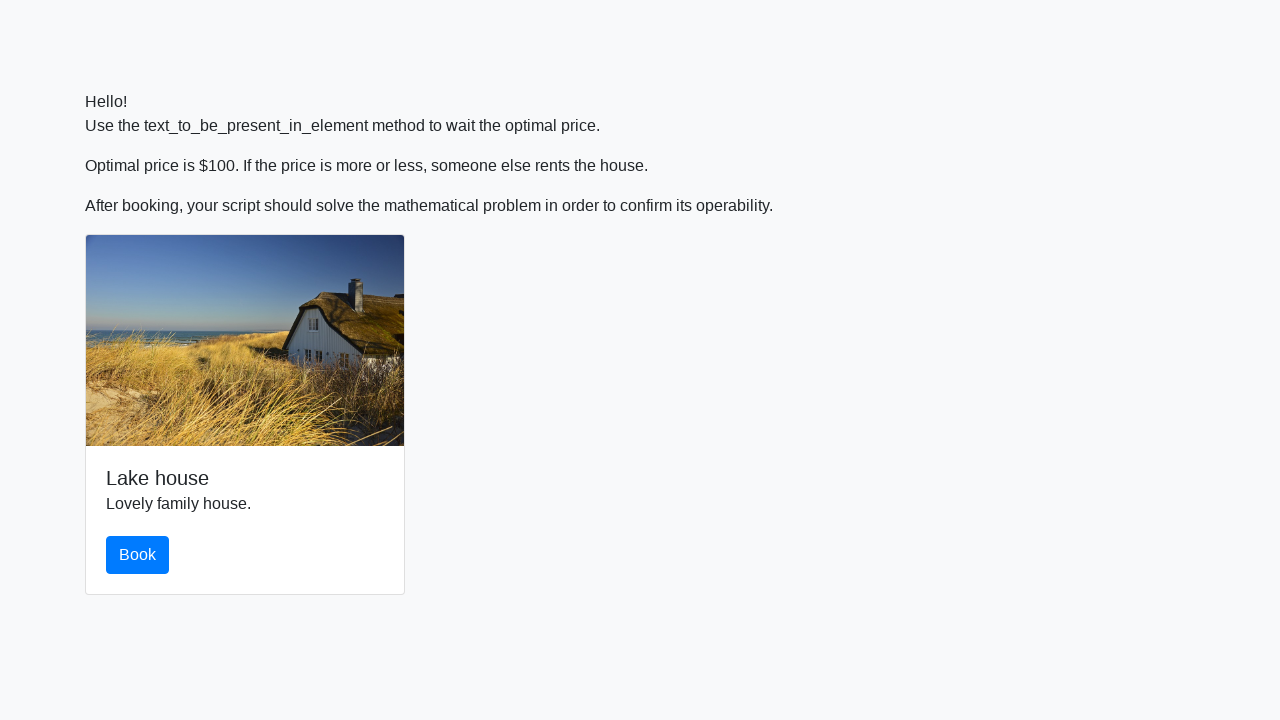

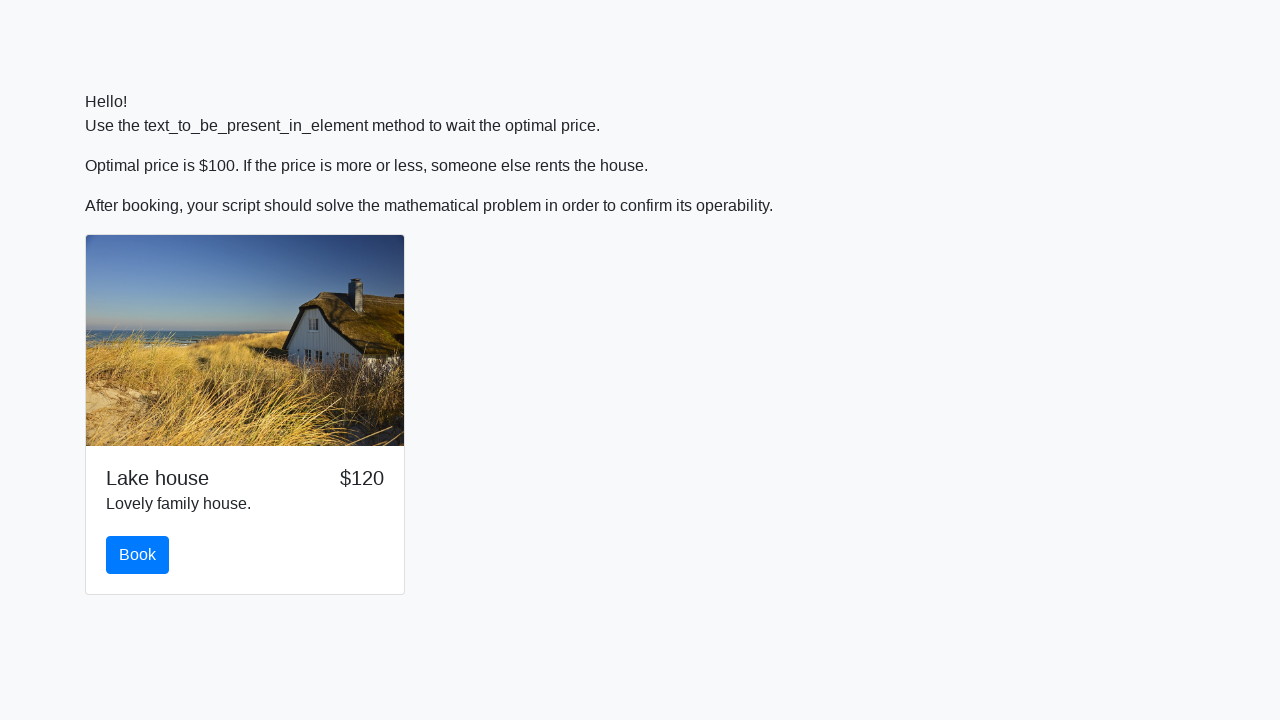